Verifies that the hero subtitle element is displayed on the WebdriverIO homepage

Starting URL: https://webdriver.io

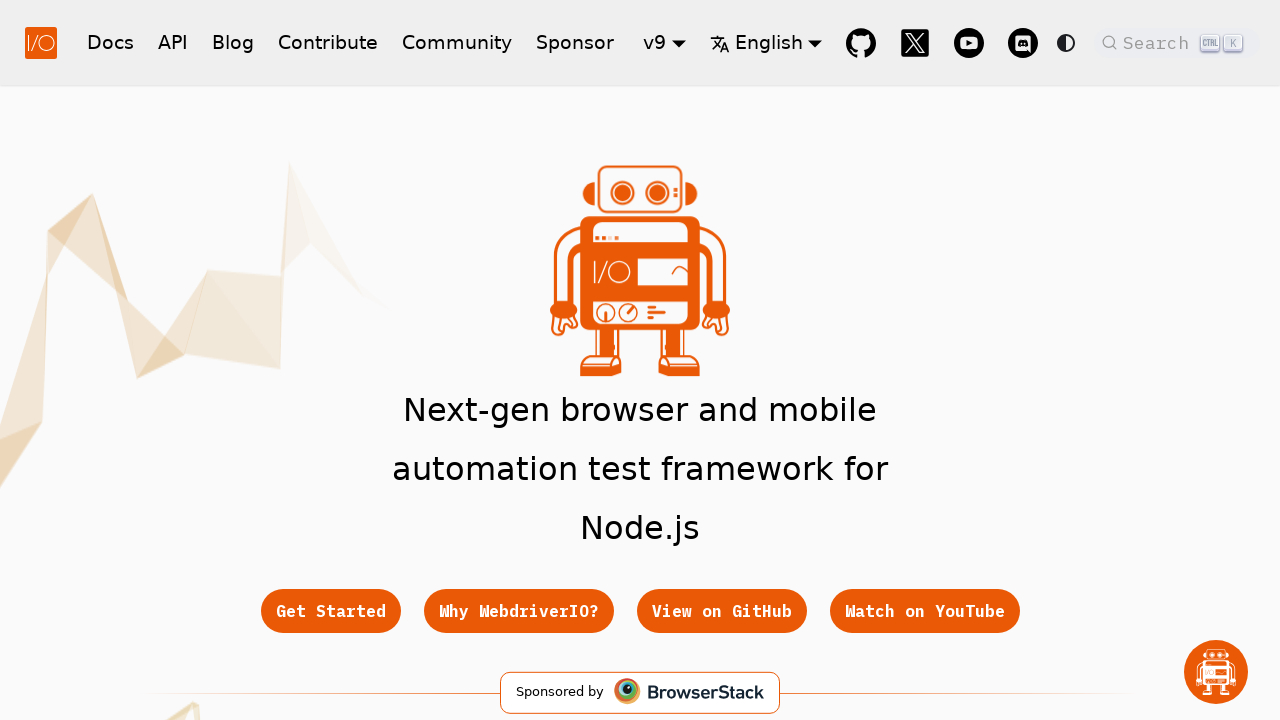

Waited for hero subtitle element to be present in DOM
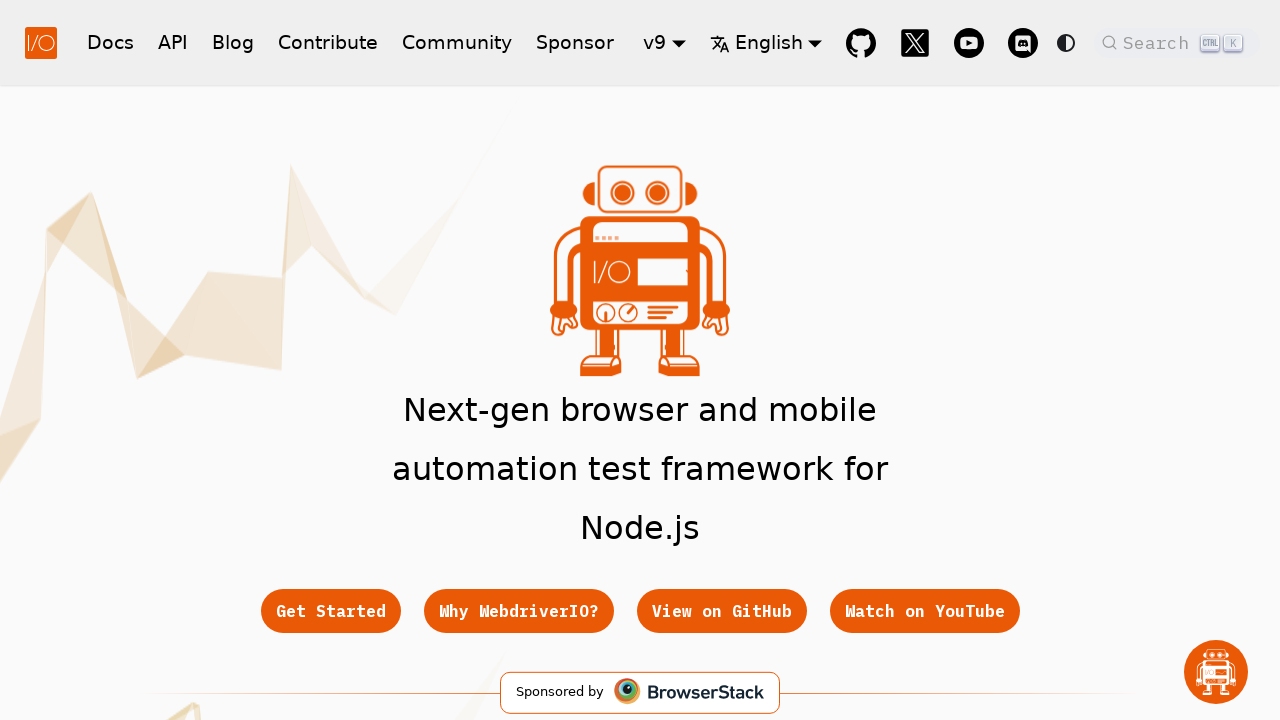

Verified hero subtitle element is visible on WebdriverIO homepage
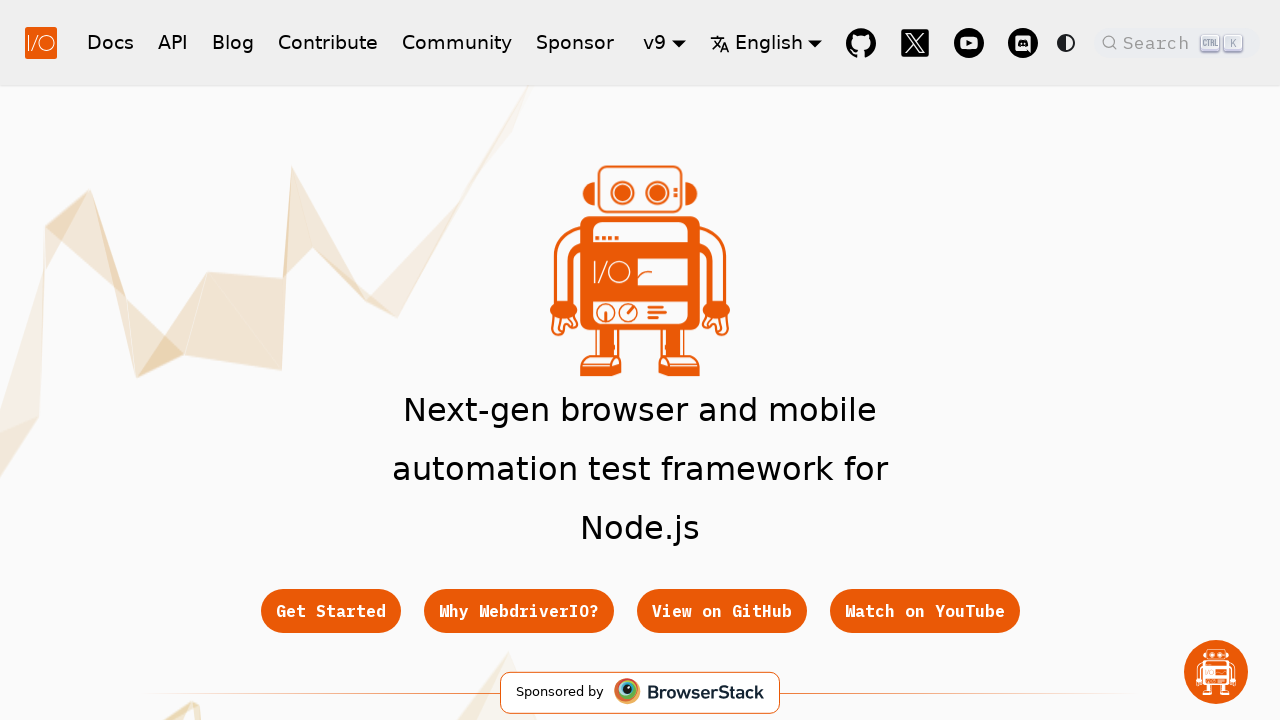

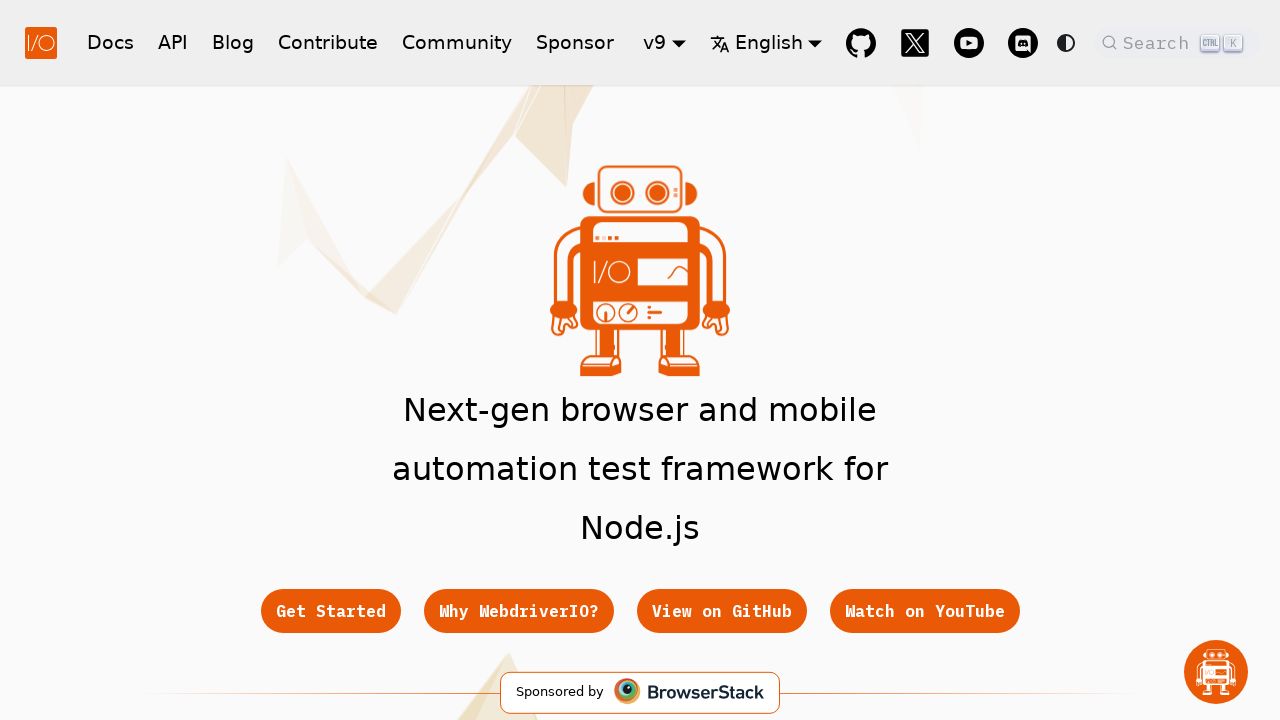